Navigates to the Honda website homepage and maximizes the browser window

Starting URL: https://www.honda.com

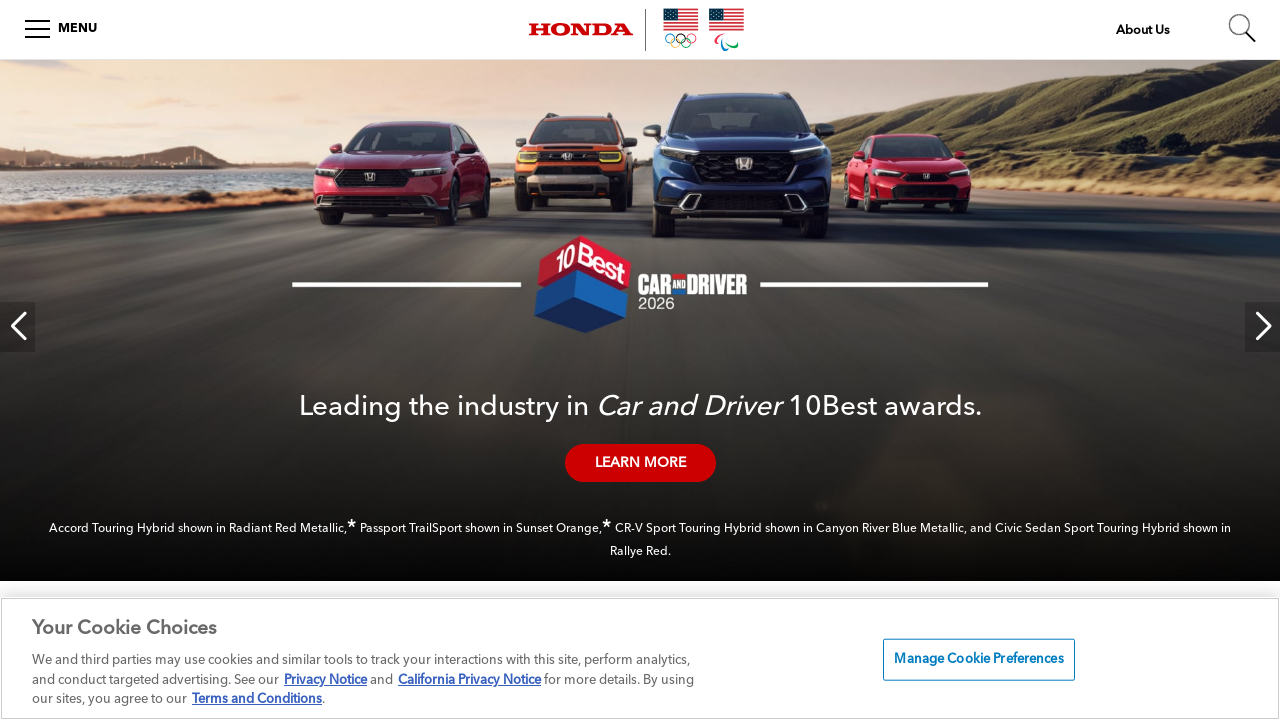

Waited for Honda homepage to load (domcontentloaded)
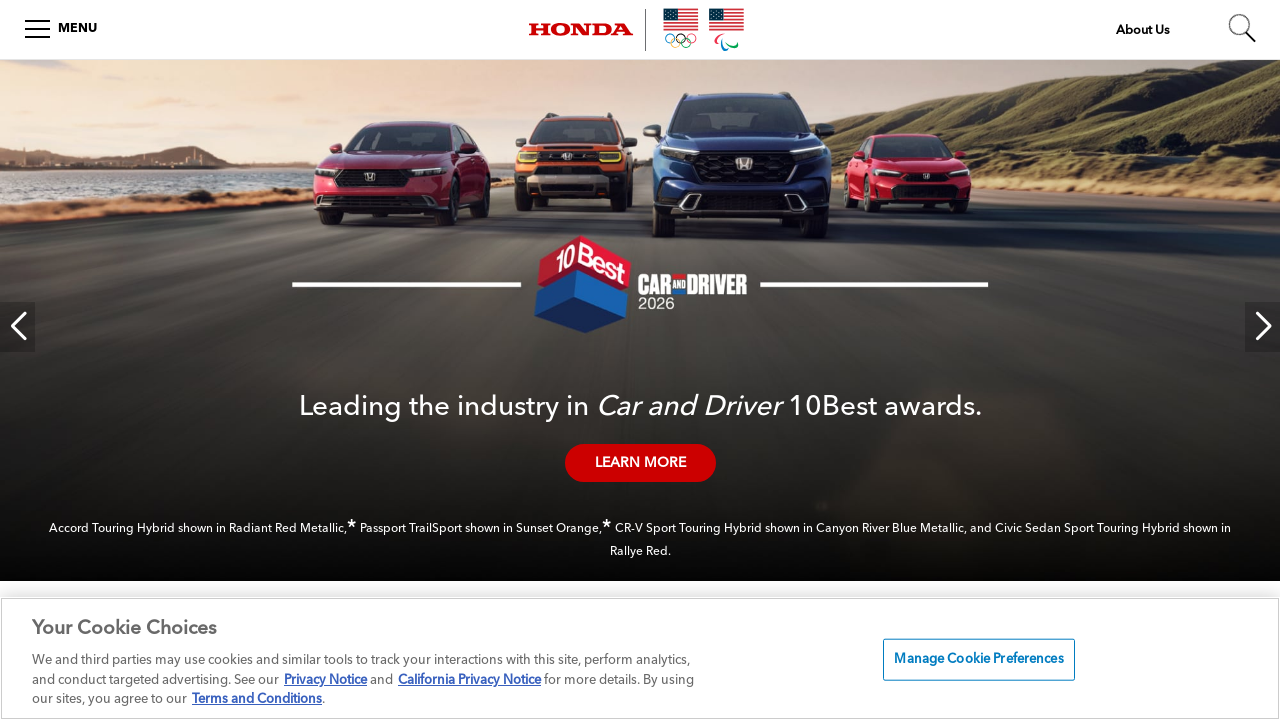

Verified Honda homepage loaded by checking body element
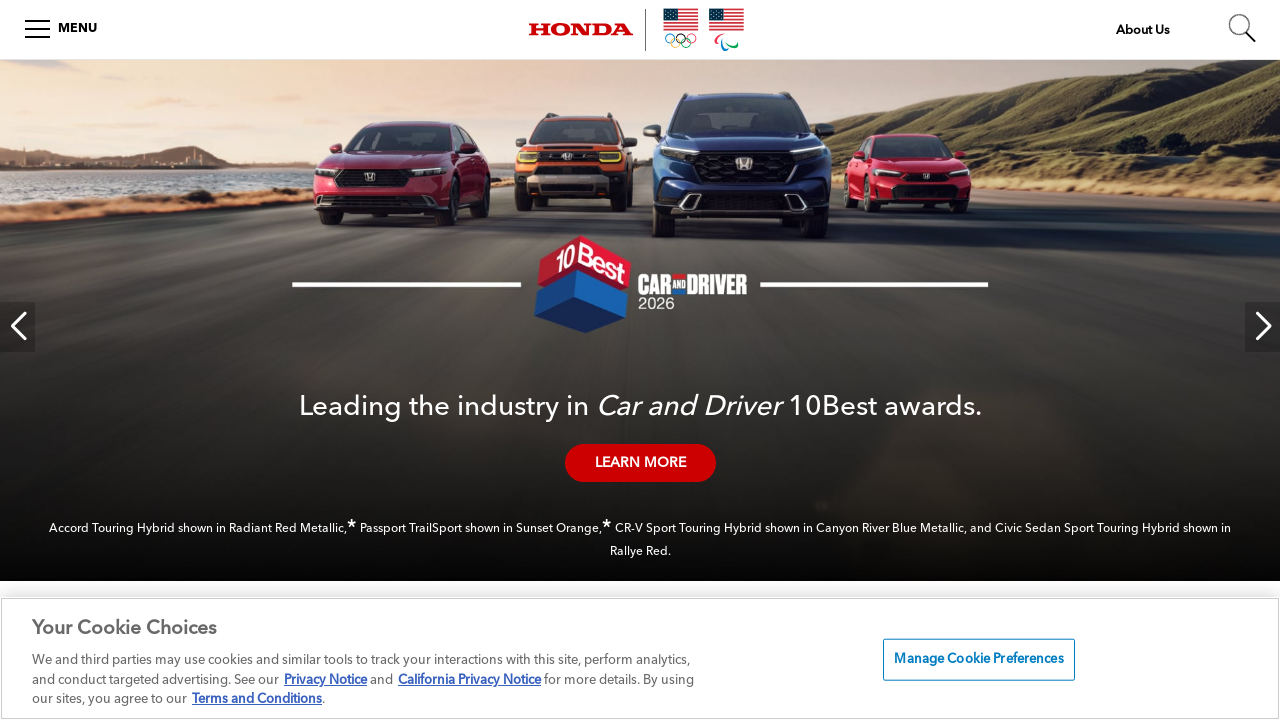

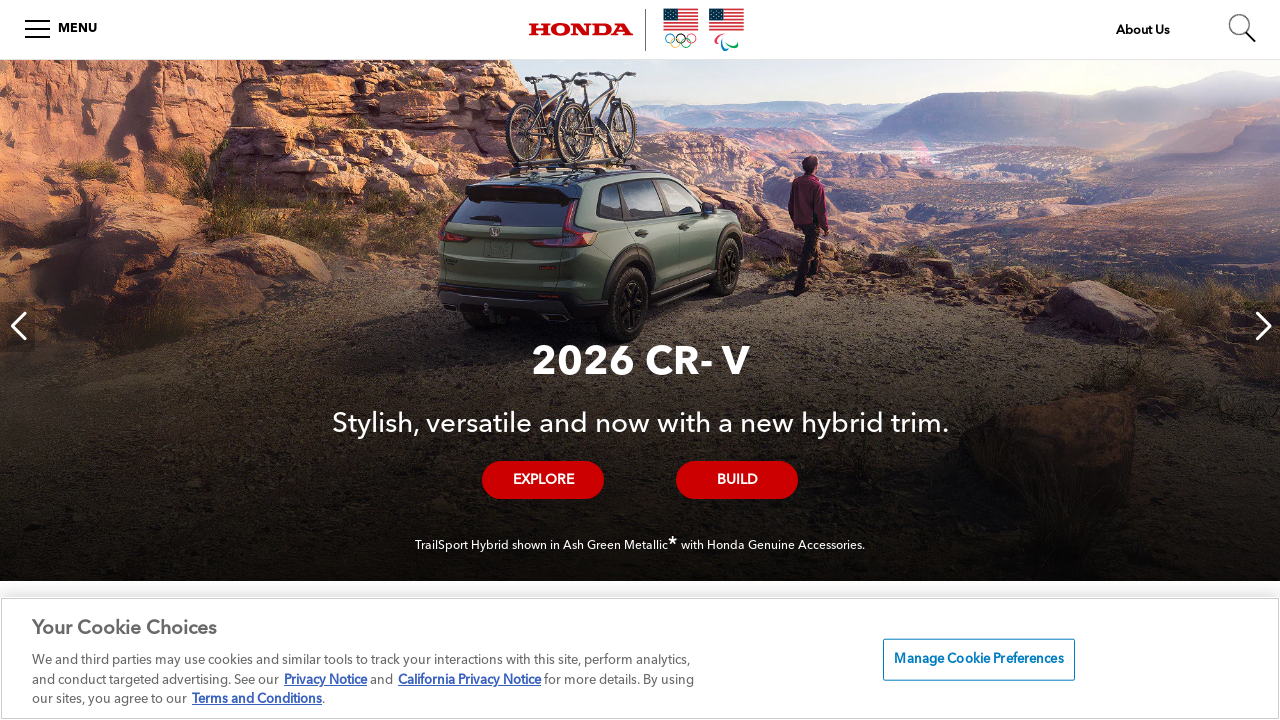